Tests the adult passenger selection dropdown by clicking to increase the adult count and verifying the updated text

Starting URL: https://rahulshettyacademy.com/dropdownsPractise/

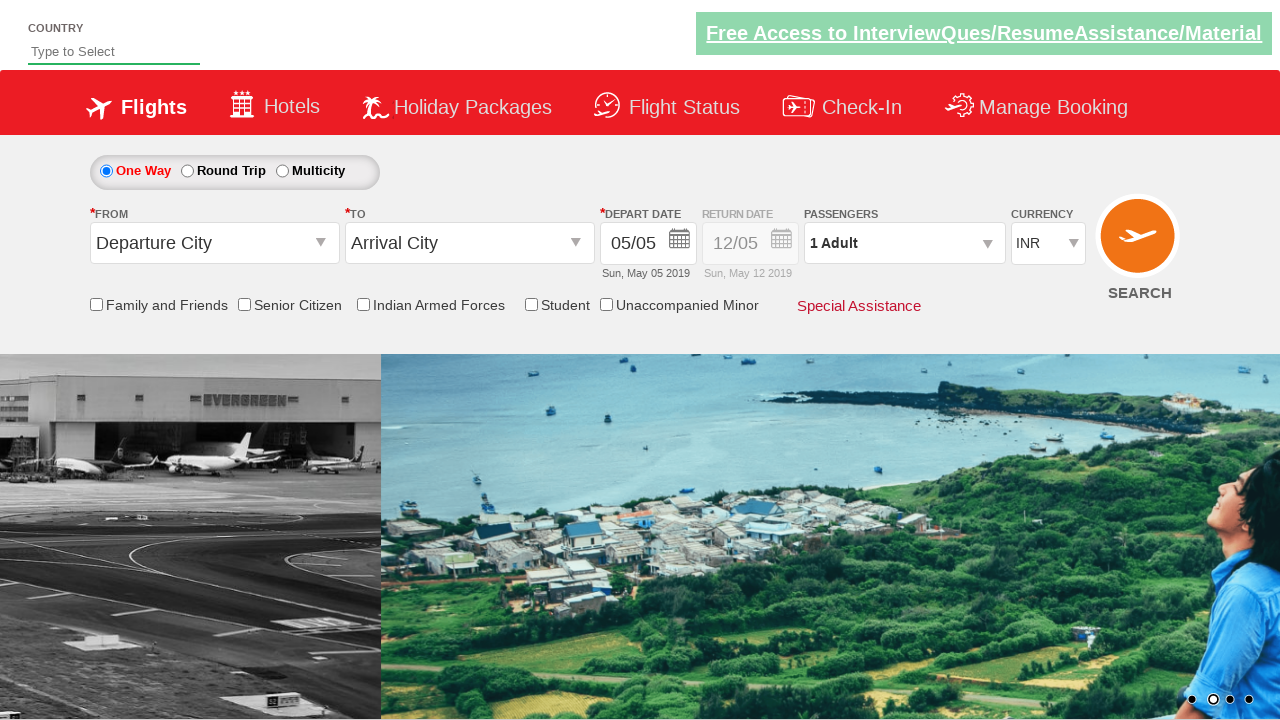

Clicked on passenger info dropdown to open it at (904, 243) on #divpaxinfo
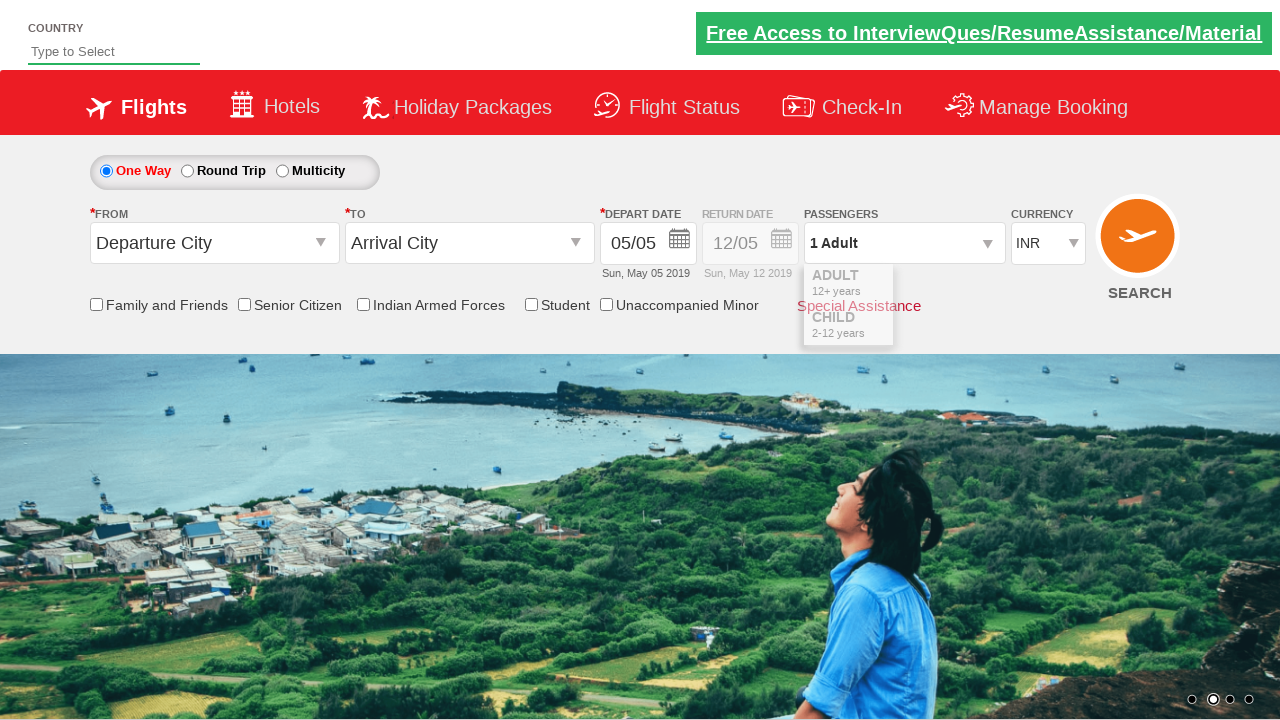

Waited for dropdown to be visible
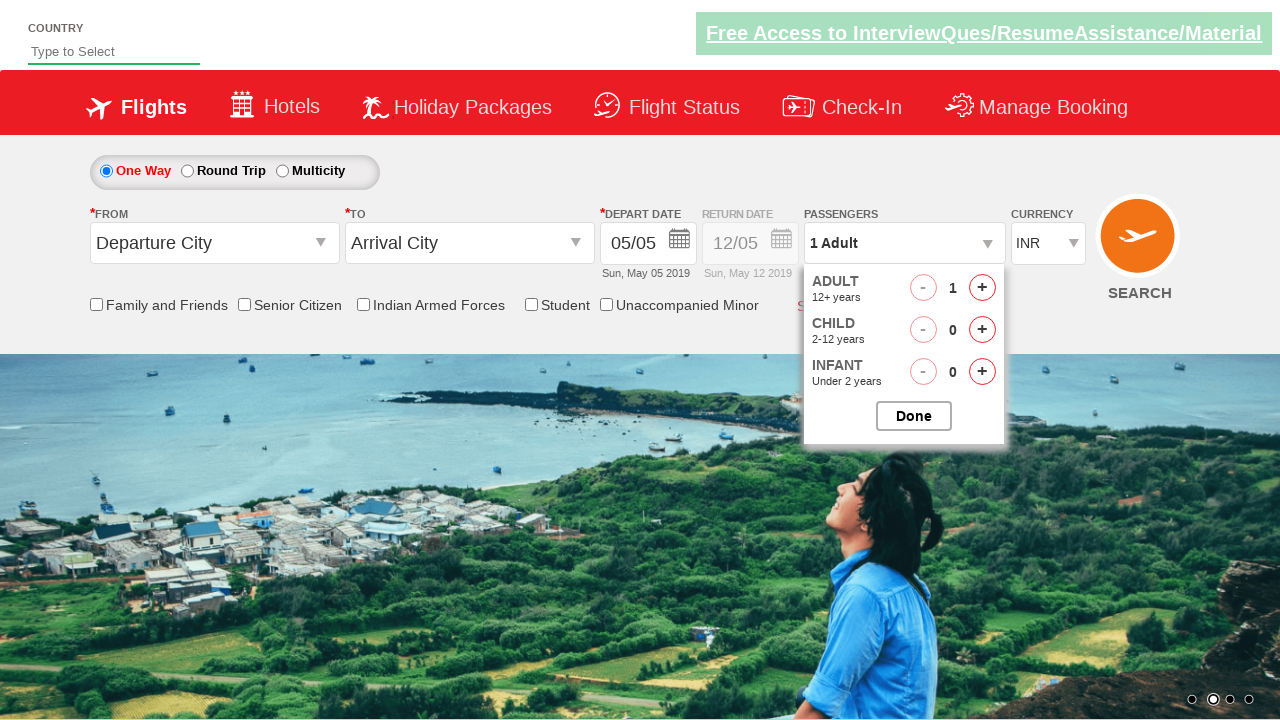

Clicked increment adult button (first click) at (982, 288) on #hrefIncAdt
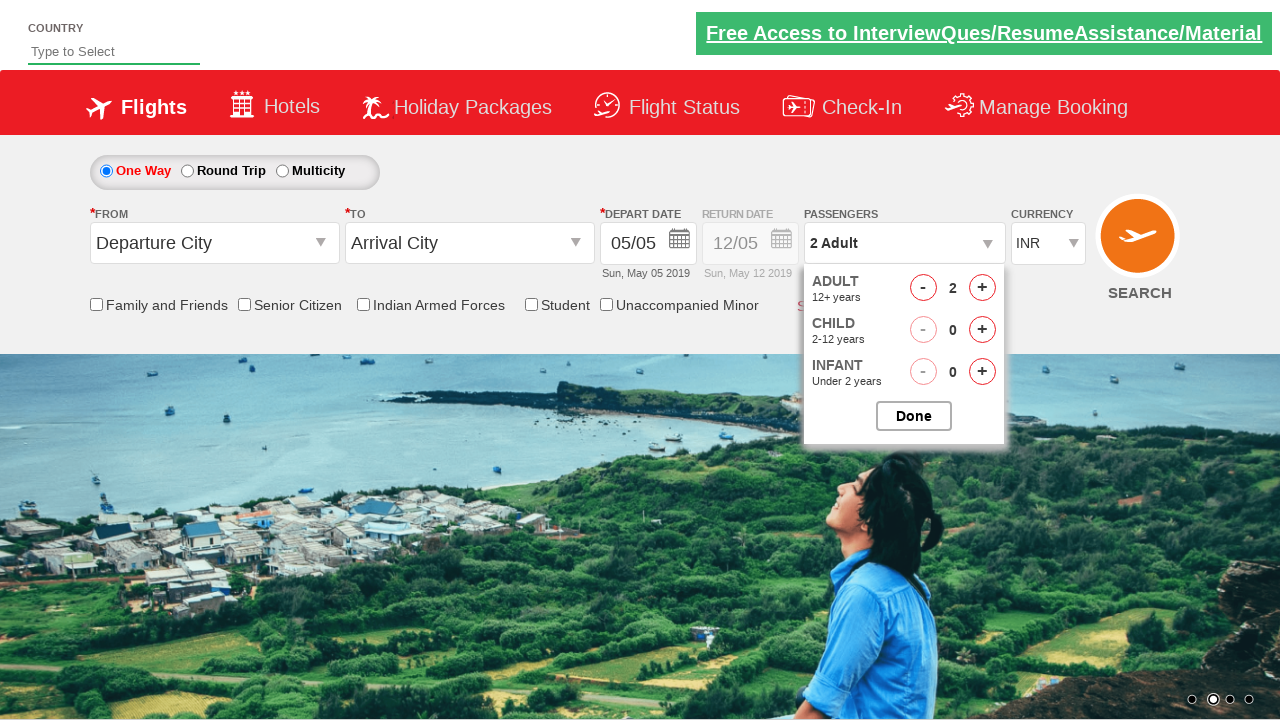

Clicked increment adult button (second click) at (982, 288) on #hrefIncAdt
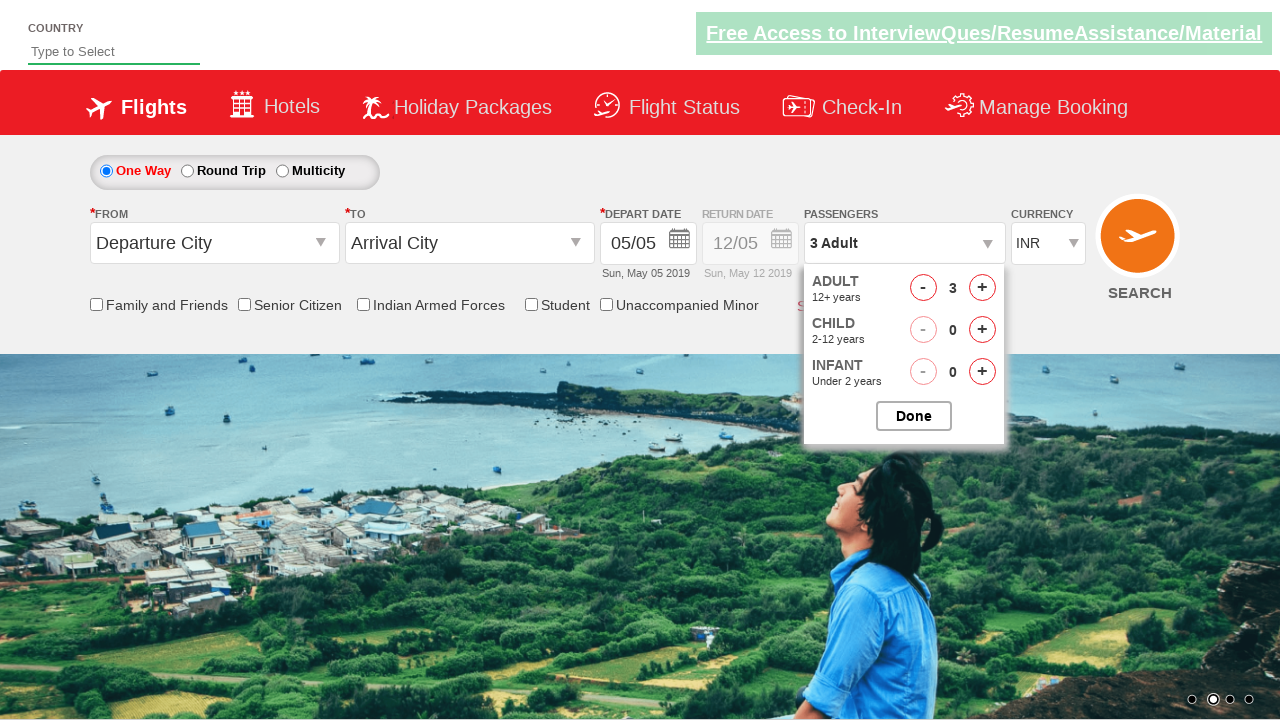

Closed the passenger selection dropdown at (914, 416) on #btnclosepaxoption
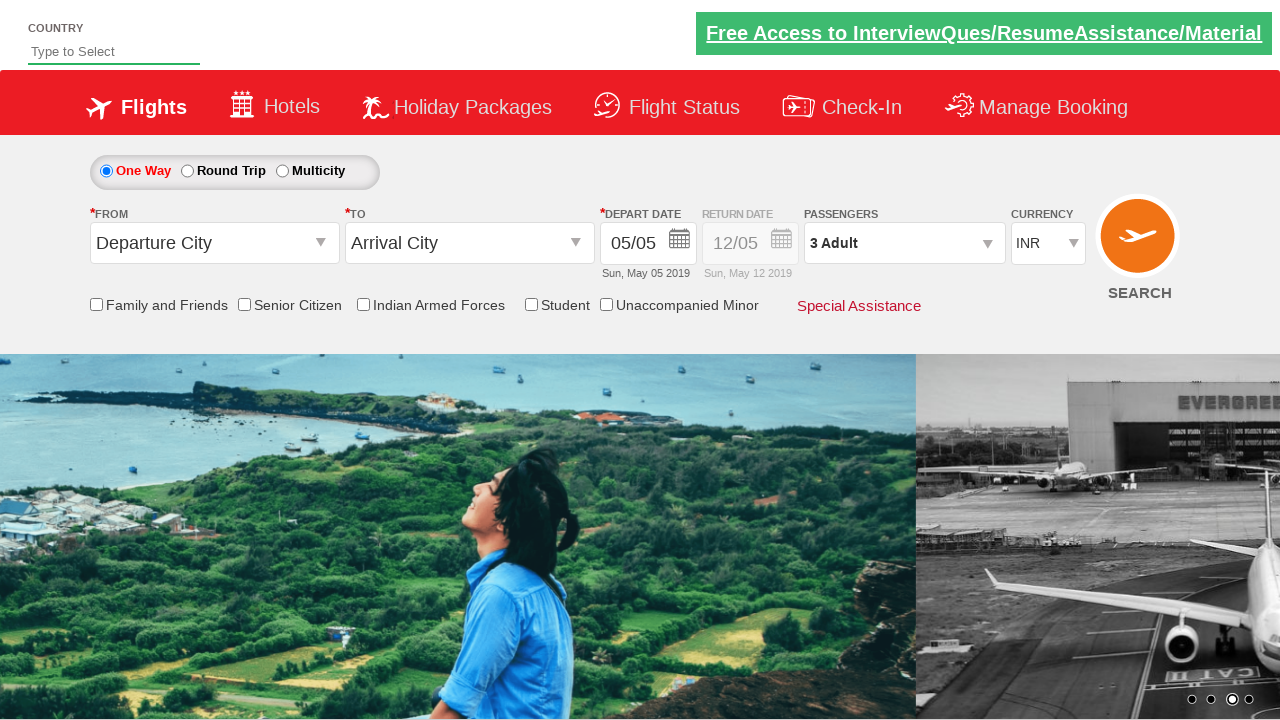

Verified that passenger info displays '3 Adult'
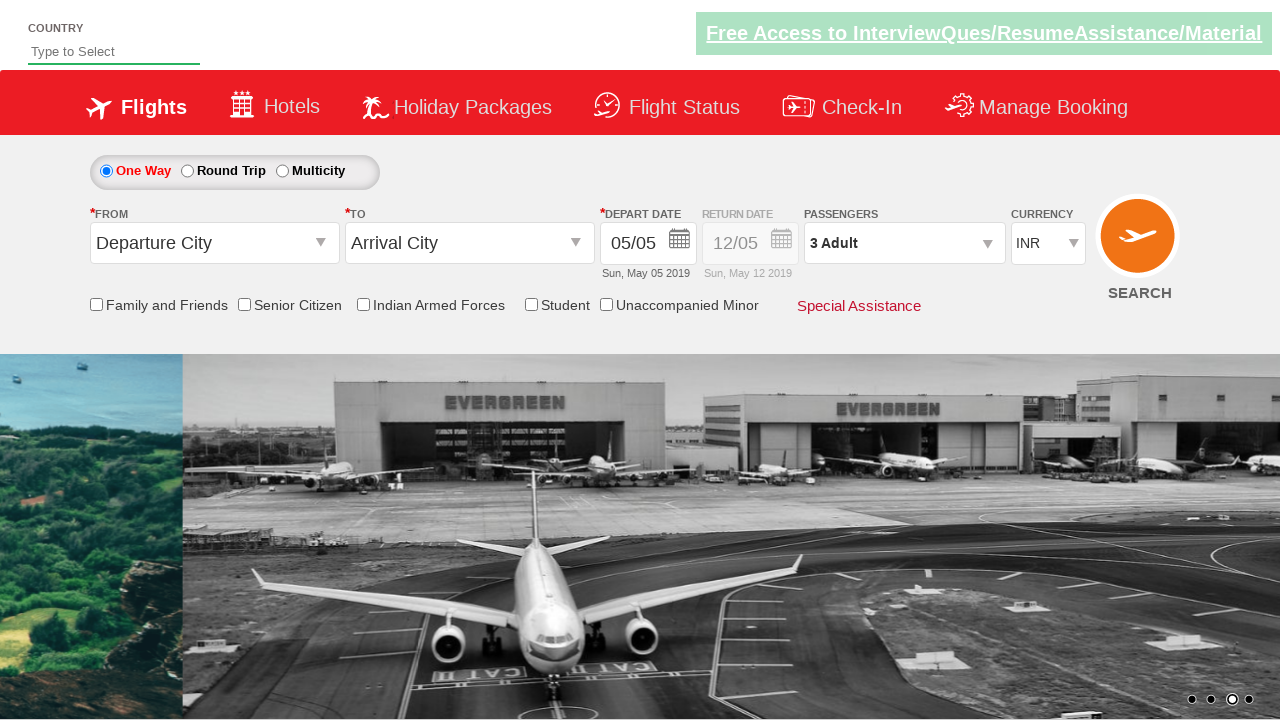

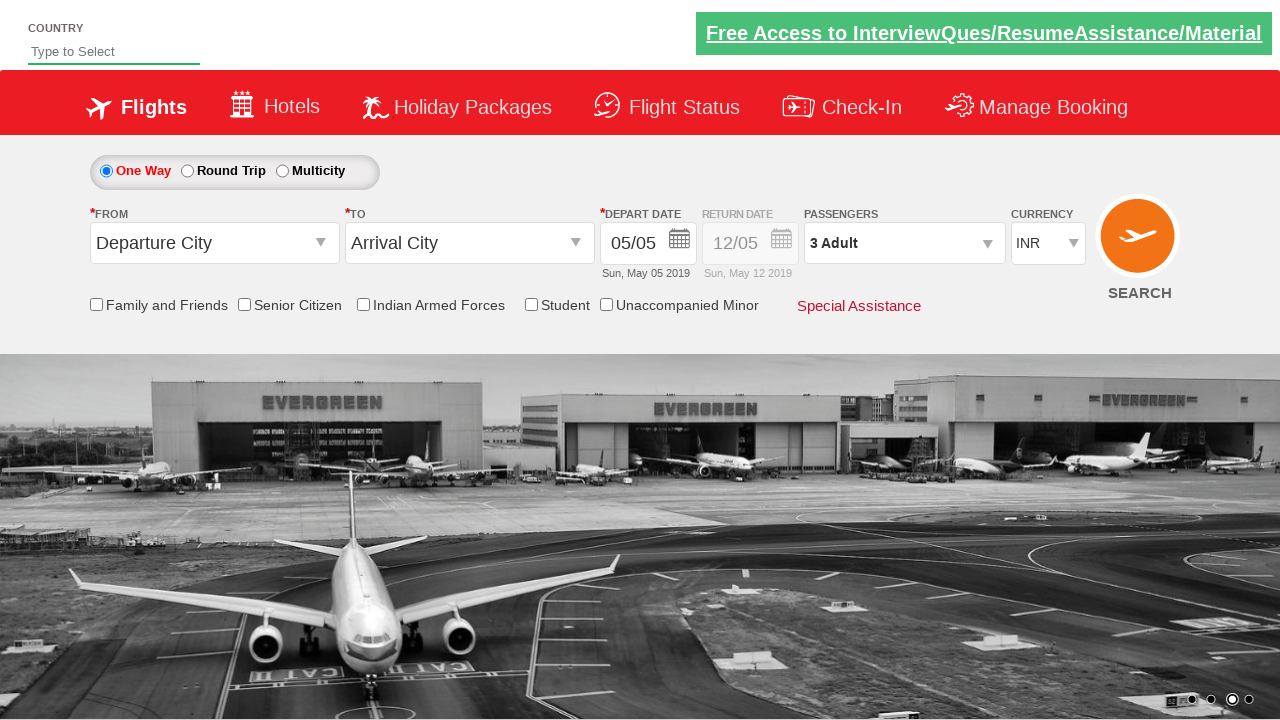